Tests hover functionality by navigating to the hovers page and hovering over an image to reveal hidden content

Starting URL: https://the-internet.herokuapp.com/

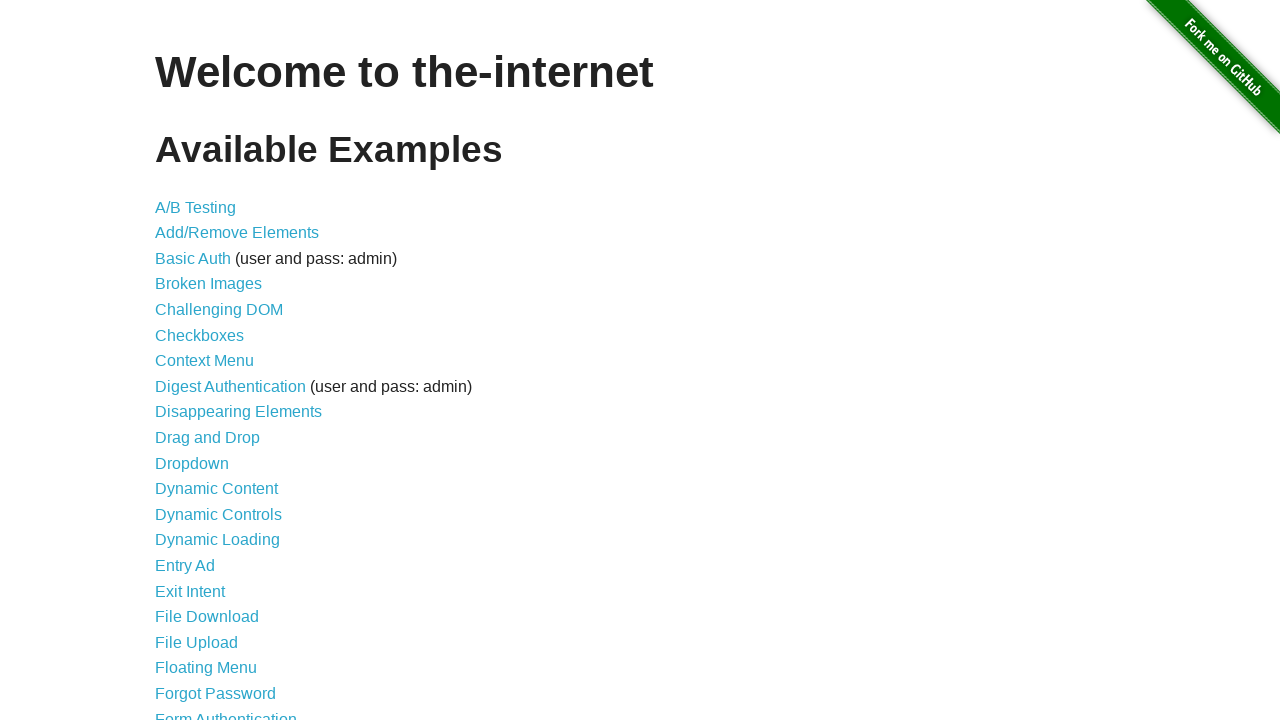

Clicked on Hovers link at (180, 360) on xpath=//*[@id='content']/ul/li[25]/a
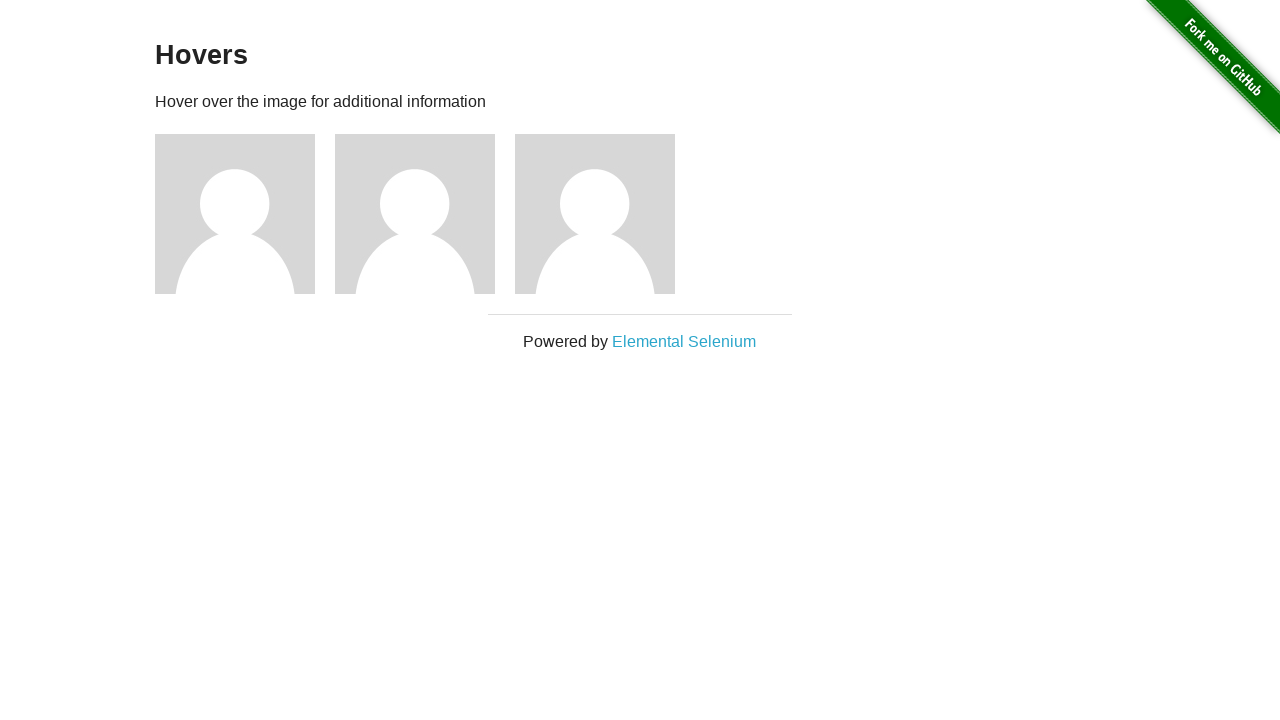

Hovered over the first image at (235, 214) on xpath=//*[@id='content']/div/div[1]/img
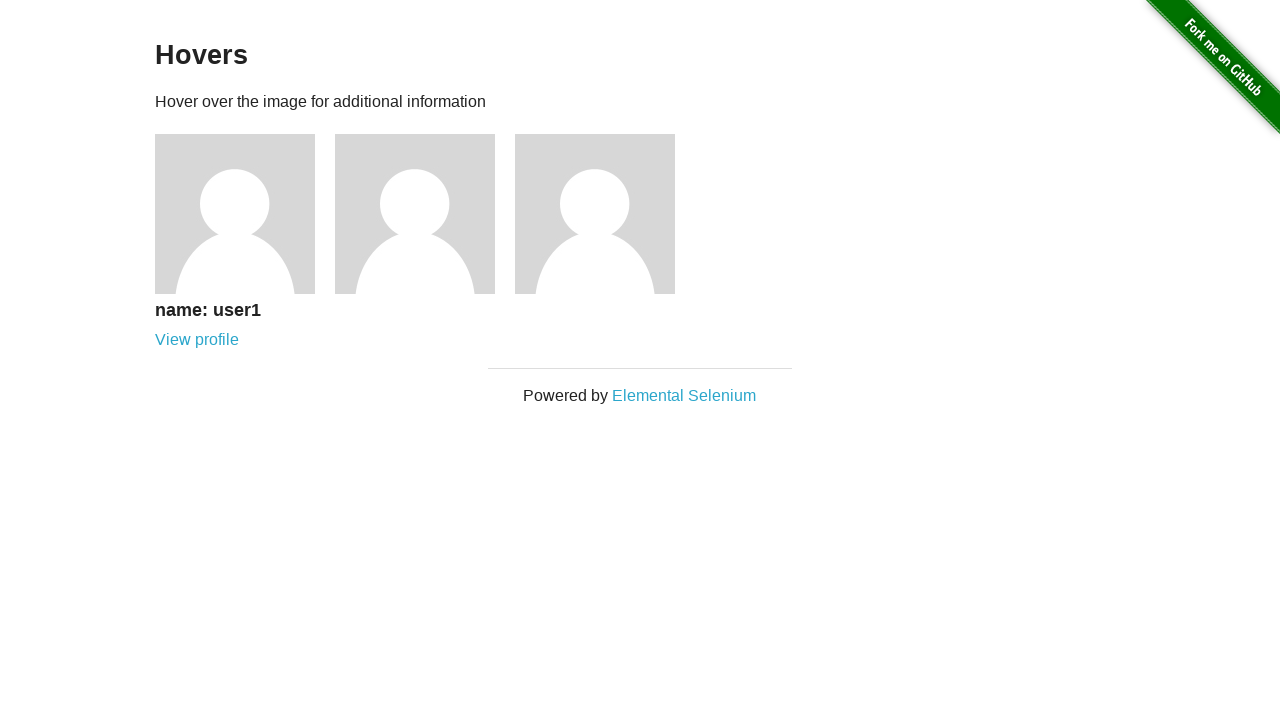

Hidden content became visible after hovering
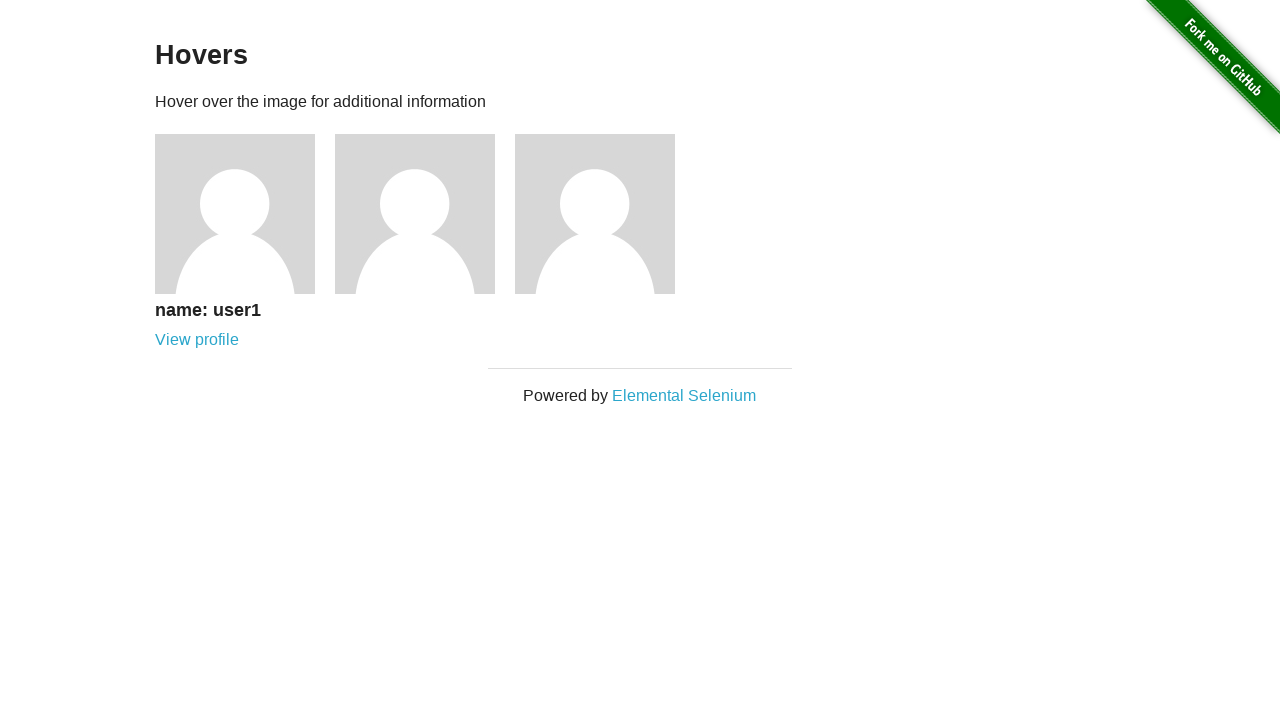

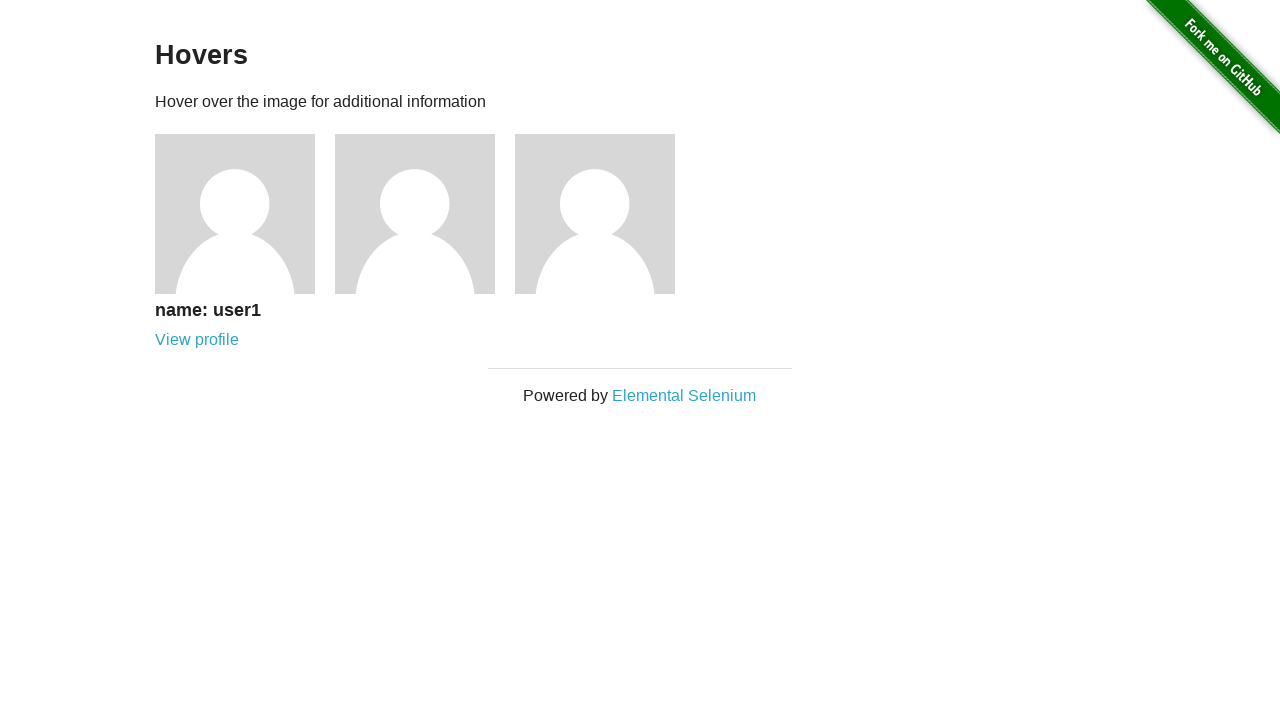